Tests a math challenge form by reading a value from the page, calculating the mathematical result using logarithm and sine functions, filling in the answer, checking required checkboxes, and submitting the form.

Starting URL: http://suninjuly.github.io/math.html

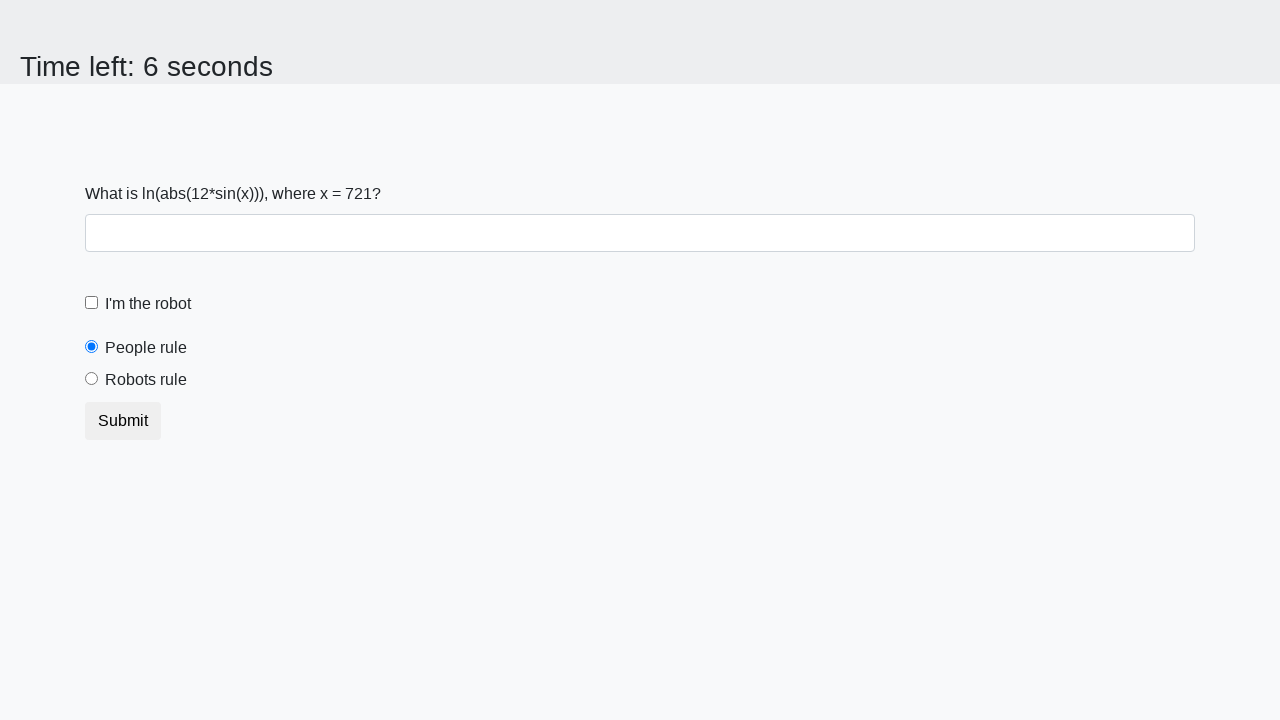

Located and read the math challenge input value from the page
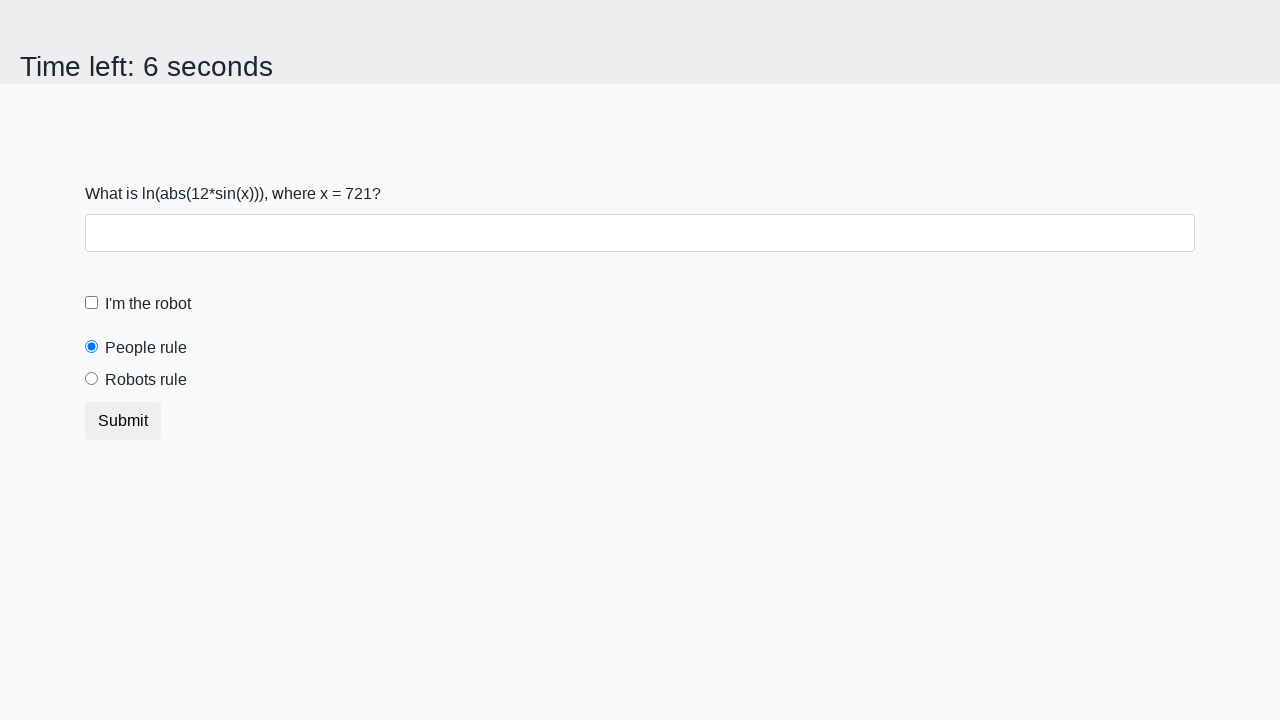

Calculated the mathematical answer using logarithm and sine functions: 2.4848965876511264
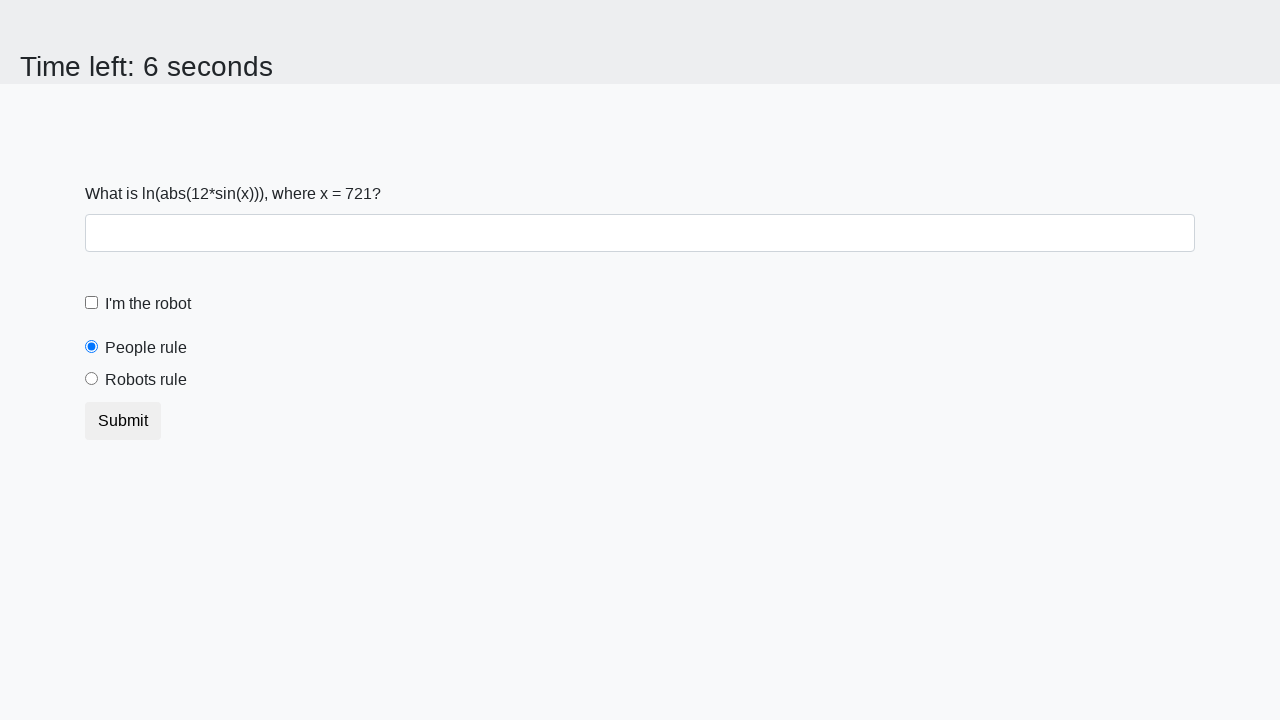

Filled the answer field with the calculated result on #answer
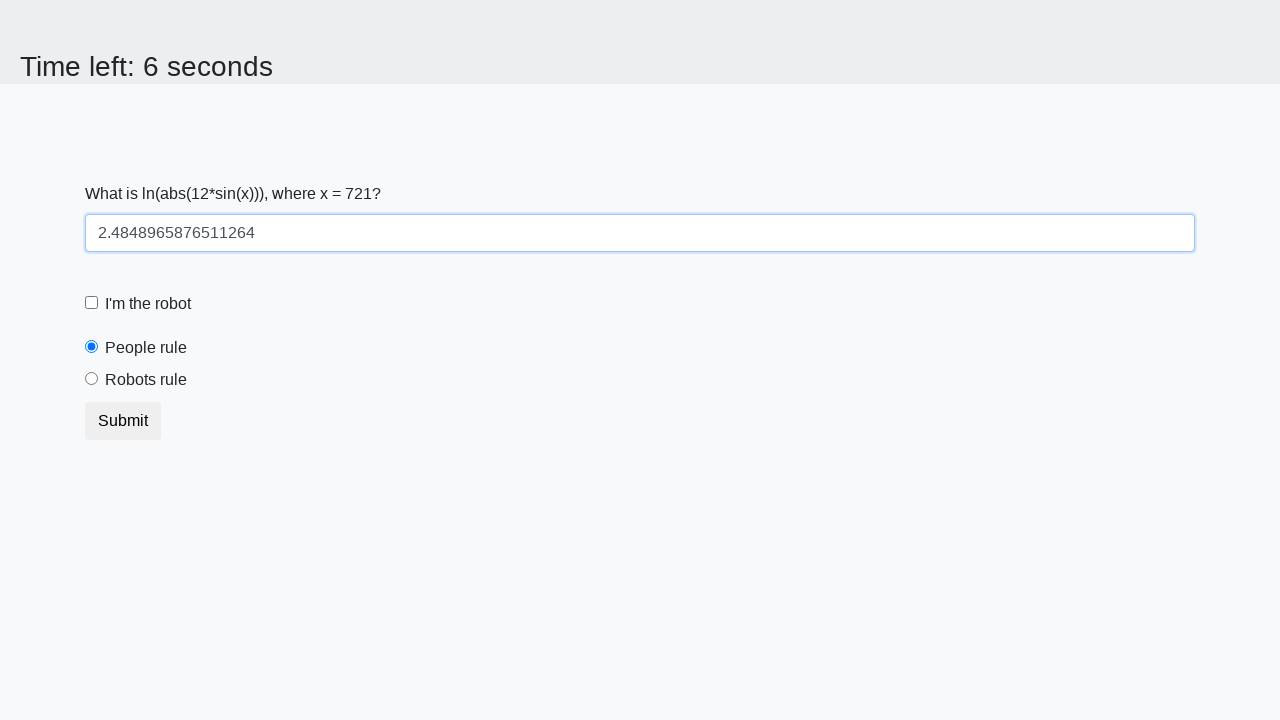

Clicked the robot checkbox at (92, 303) on #robotCheckbox
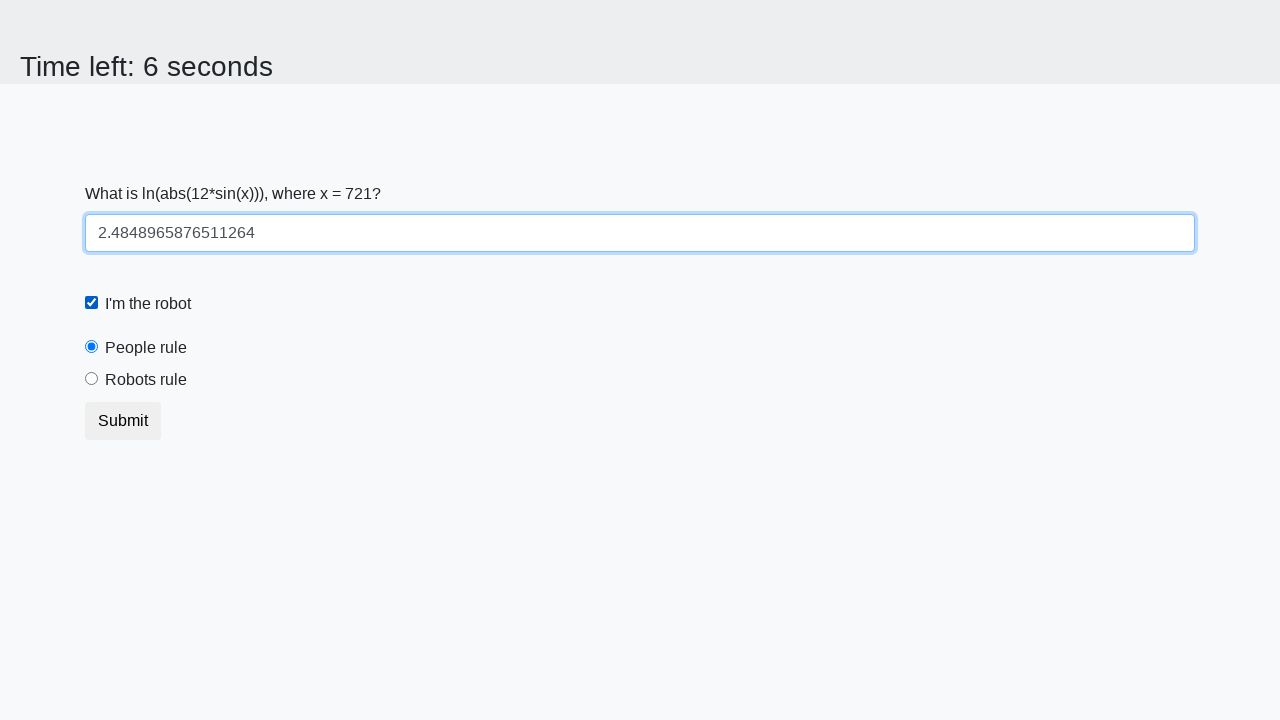

Clicked the robots rule element at (92, 379) on #robotsRule
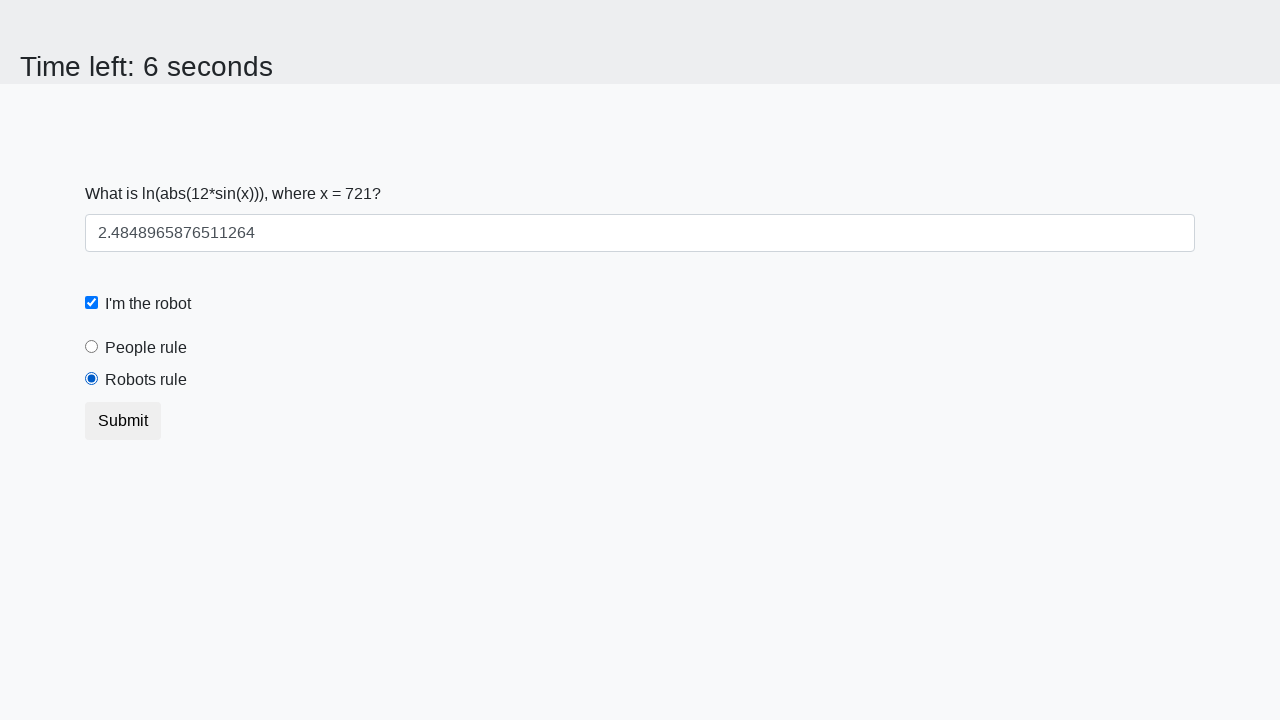

Clicked the submit button to complete the math challenge form at (123, 421) on .btn-default
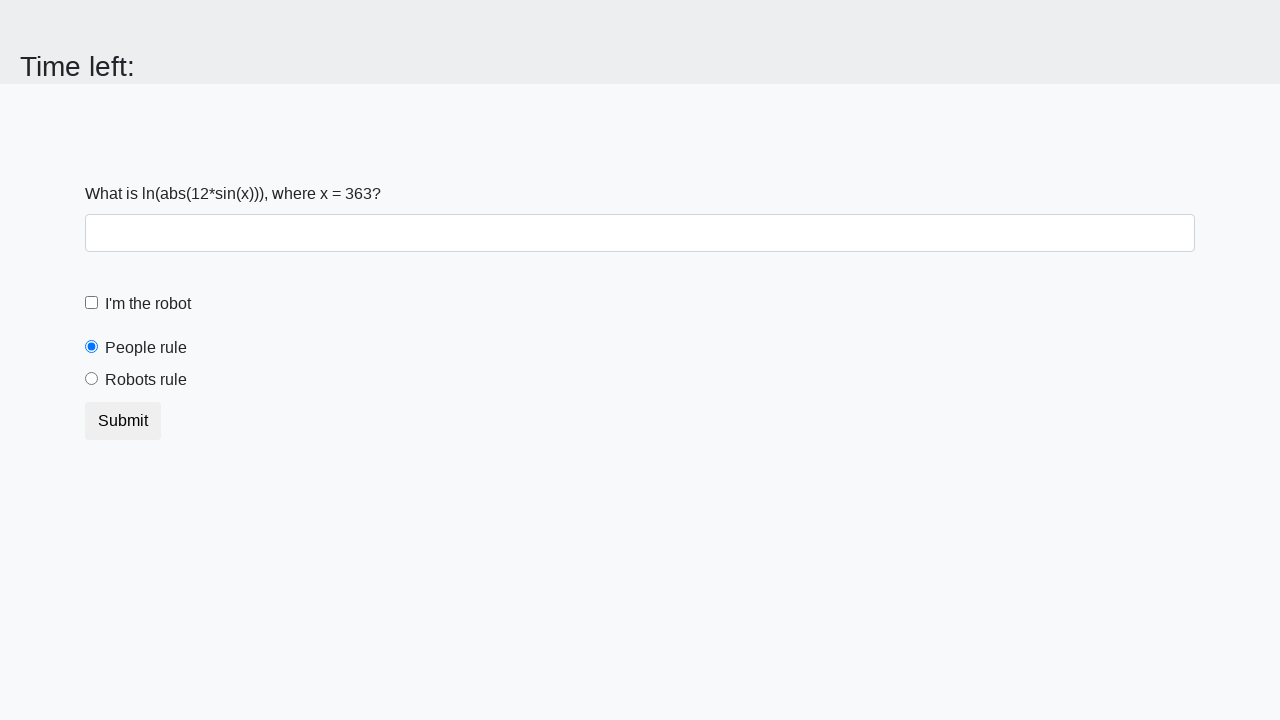

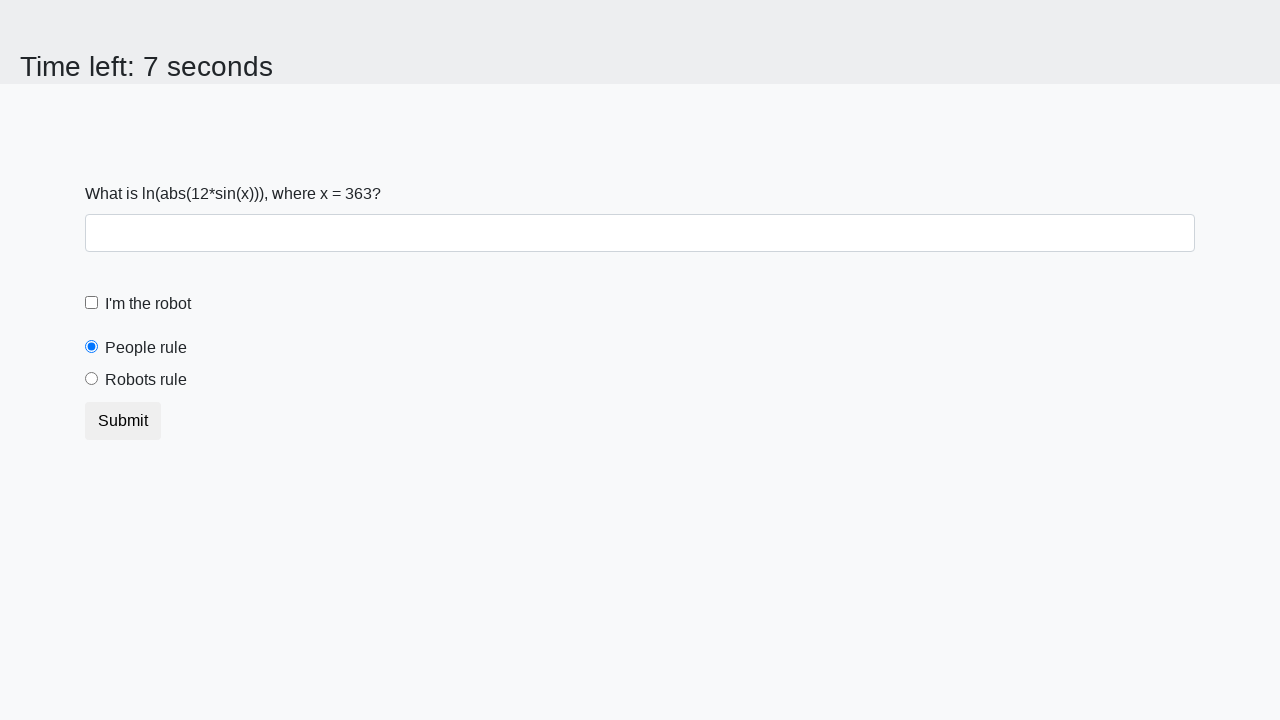